Verifies the category navigation works by clicking on the 'Phones' category and ensuring products are filtered accordingly

Starting URL: https://www.demoblaze.com

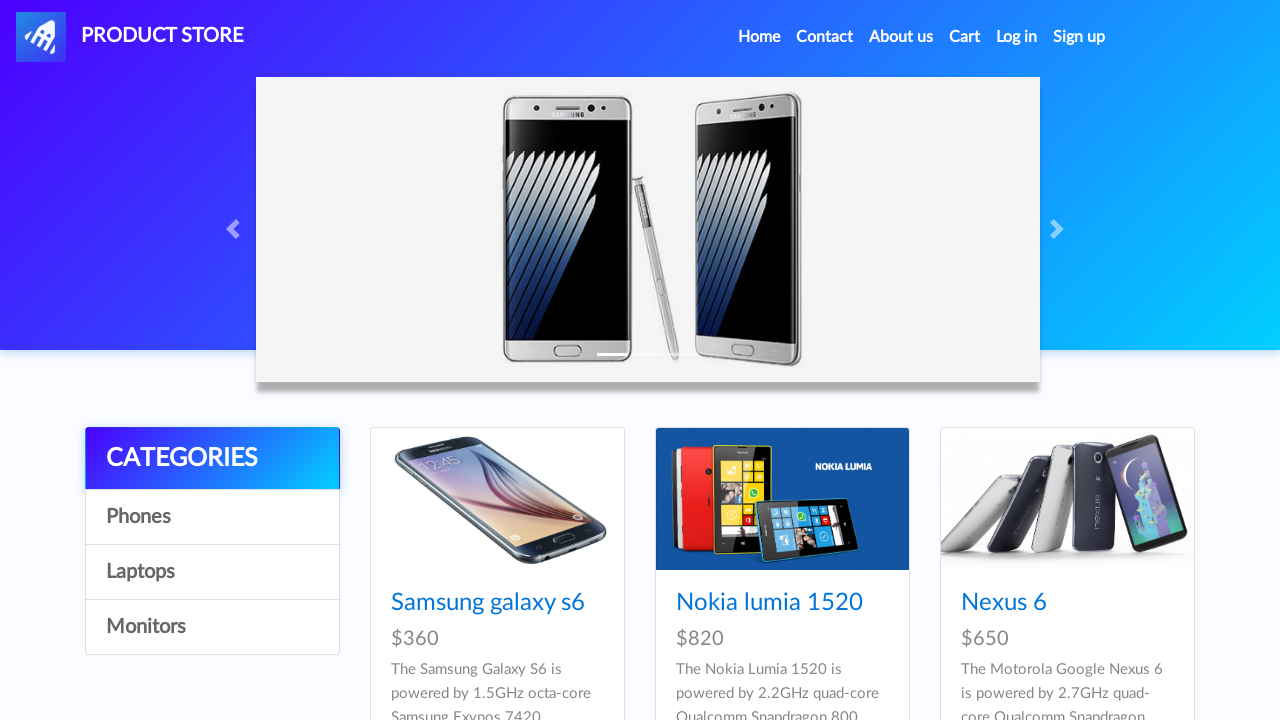

Waited for page to fully load (networkidle)
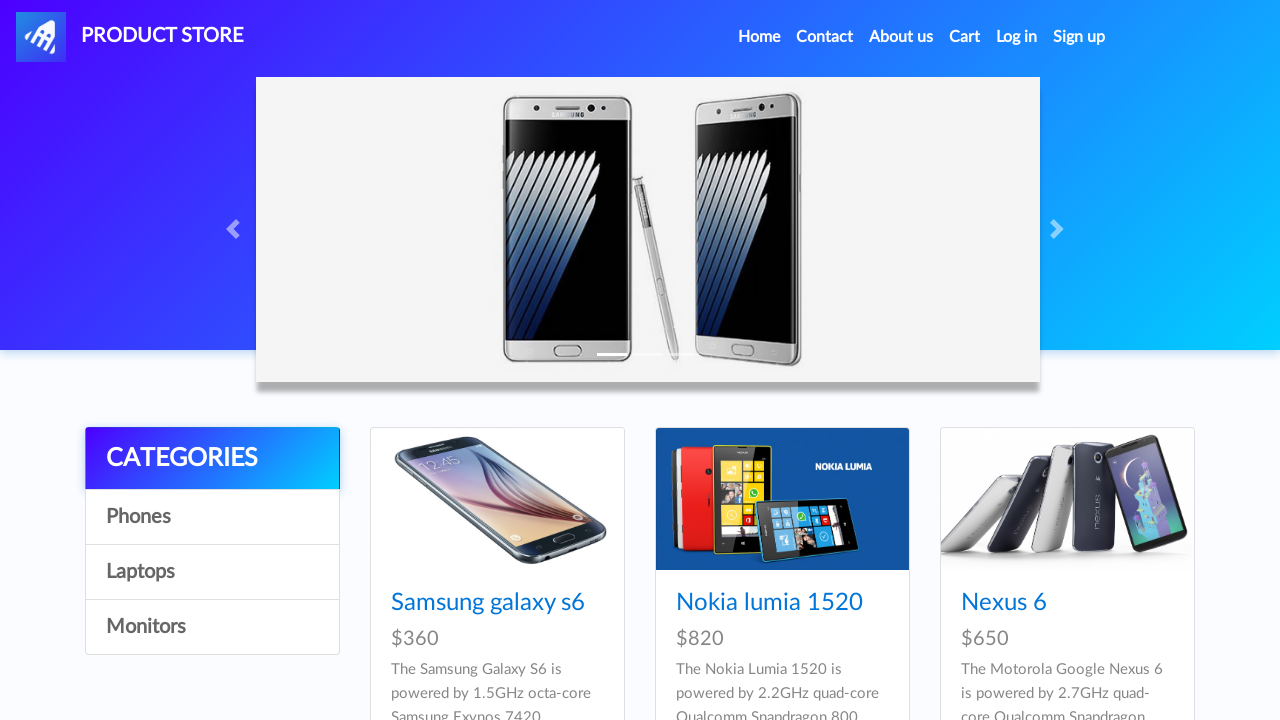

Verified logo/brand link (#nava) is visible on homepage
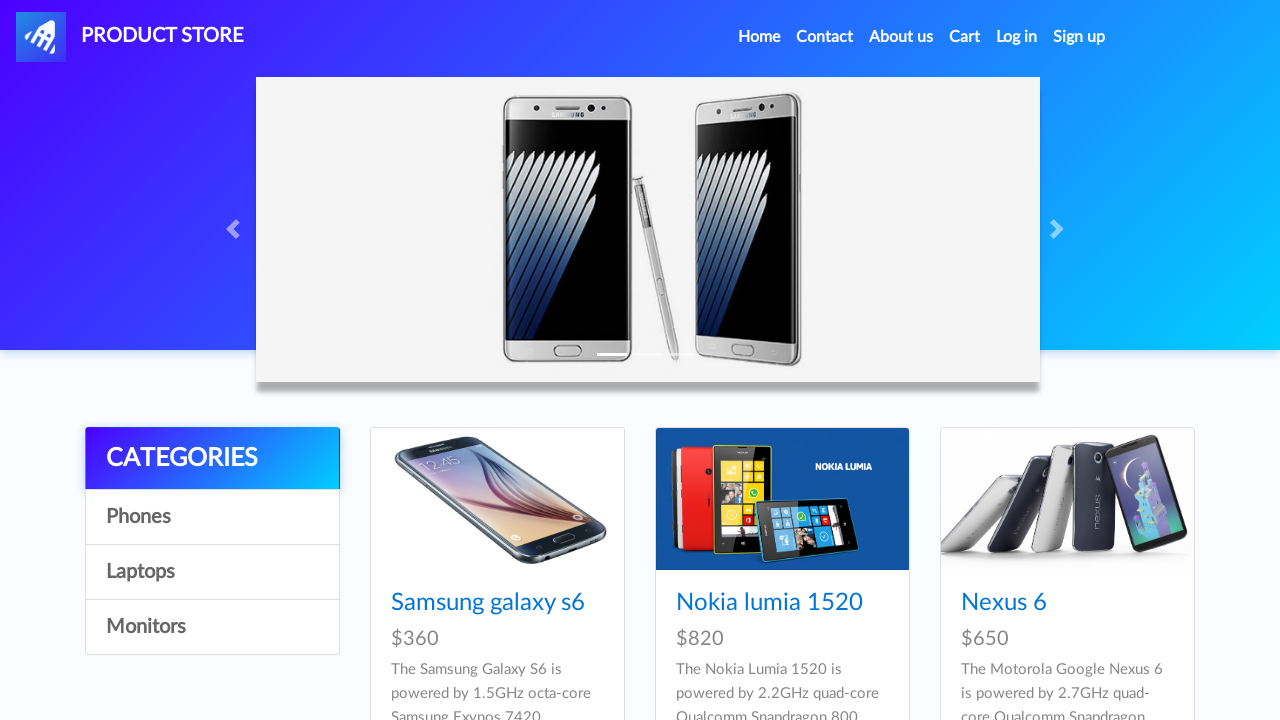

Verified product items are displayed on the page
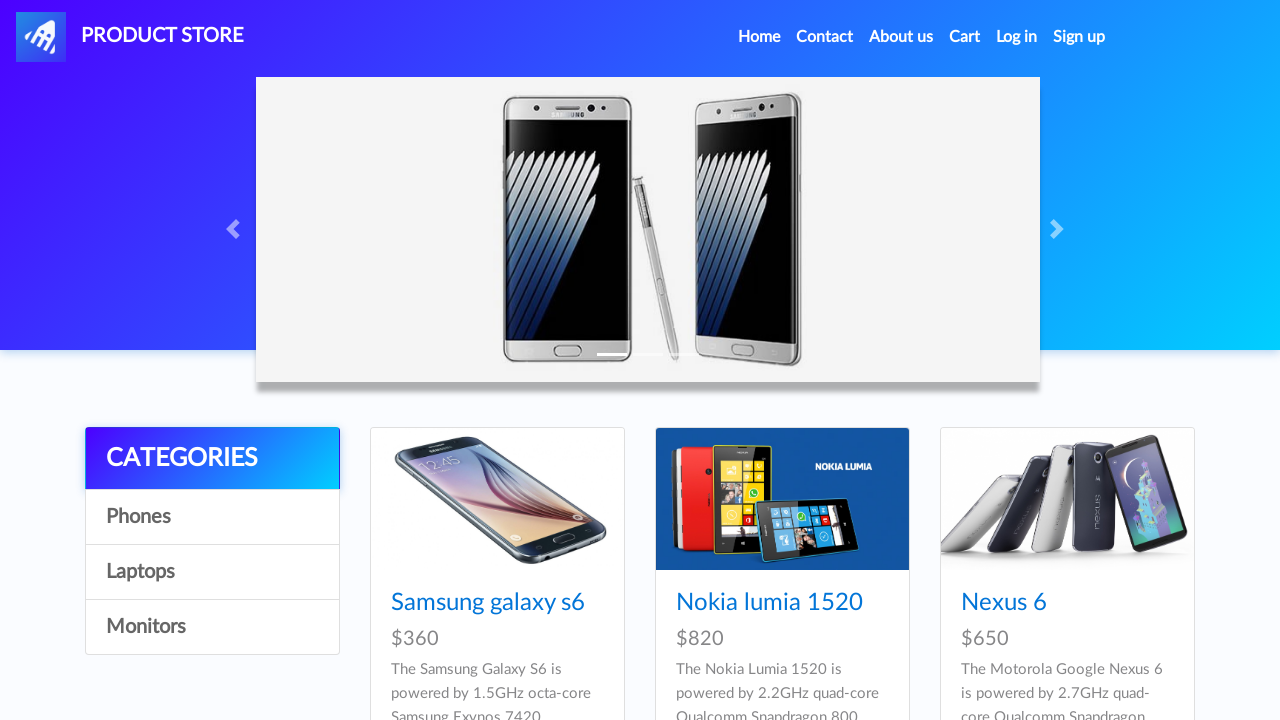

Clicked on the 'Phones' category link at (212, 517) on a:has-text('Phones')
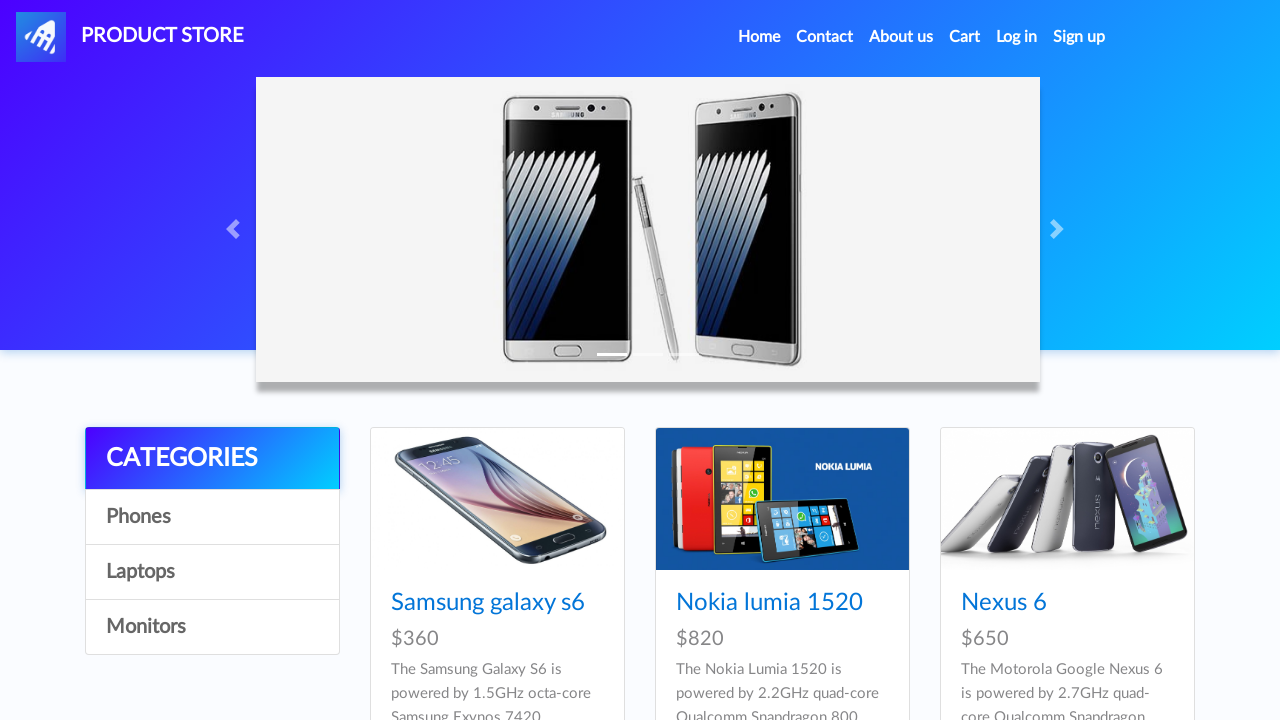

Waited 1000ms for AJAX content to load after category selection
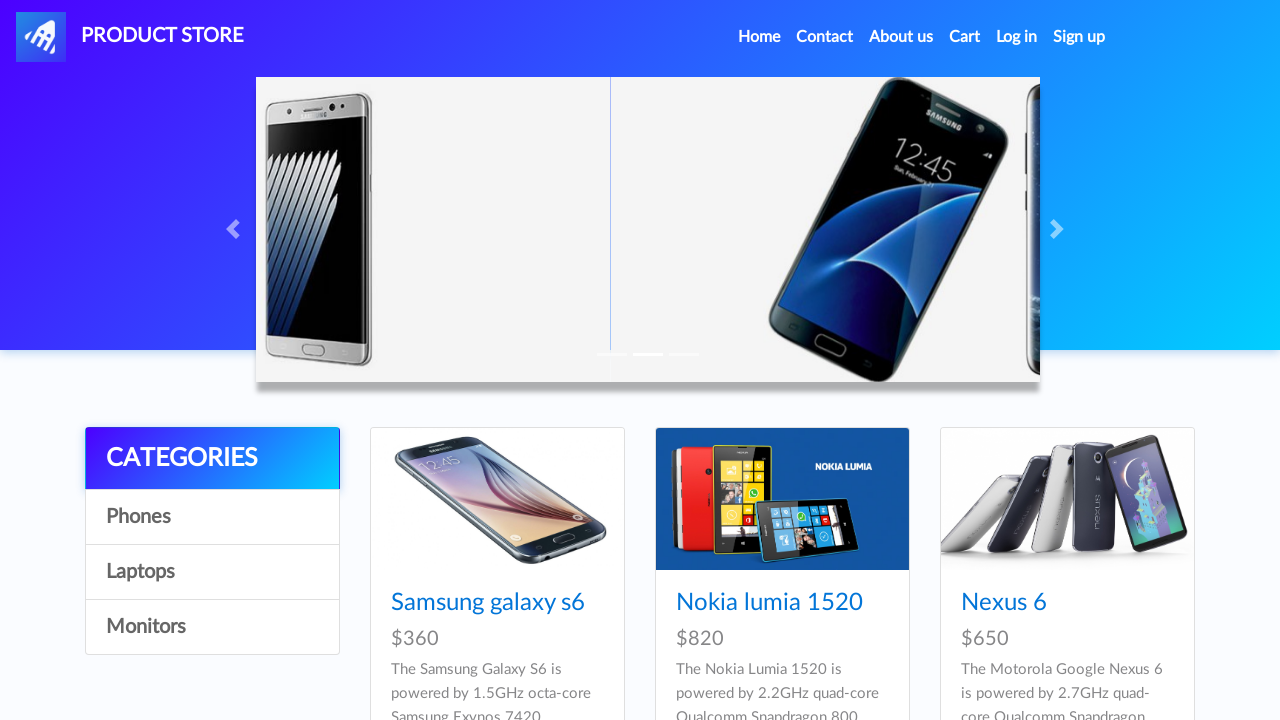

Verified filtered phone products are displayed after category selection
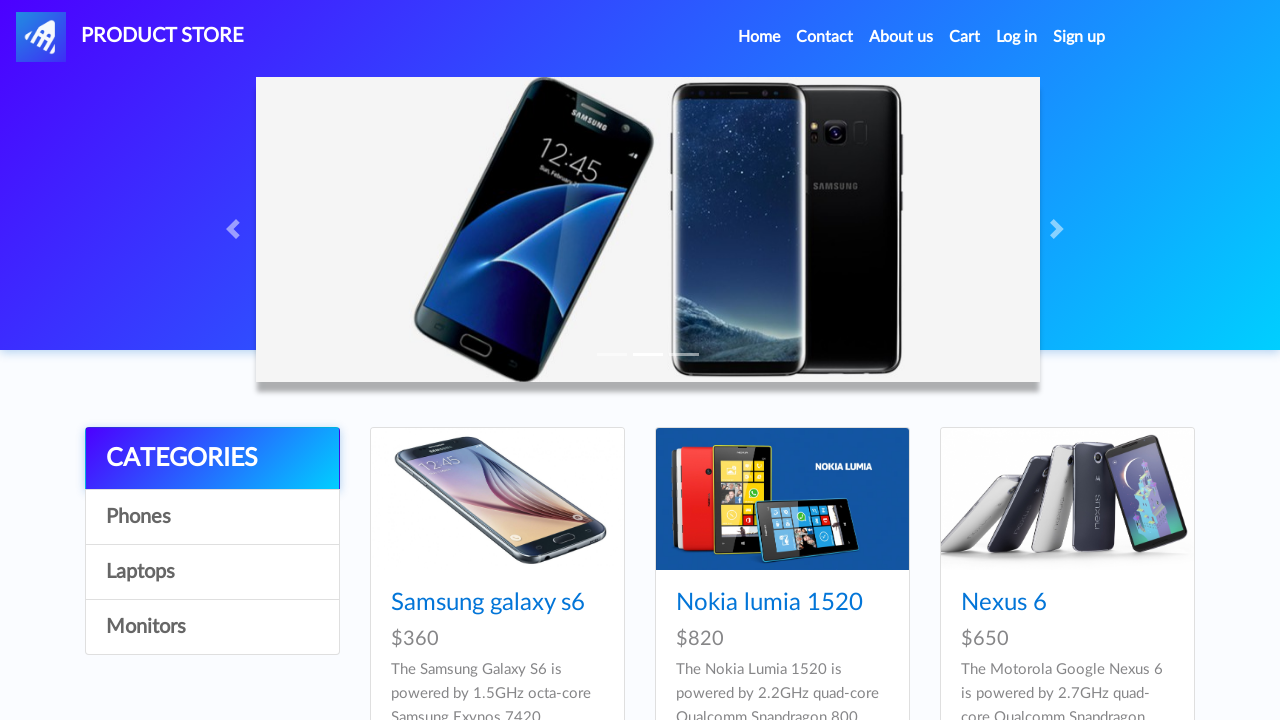

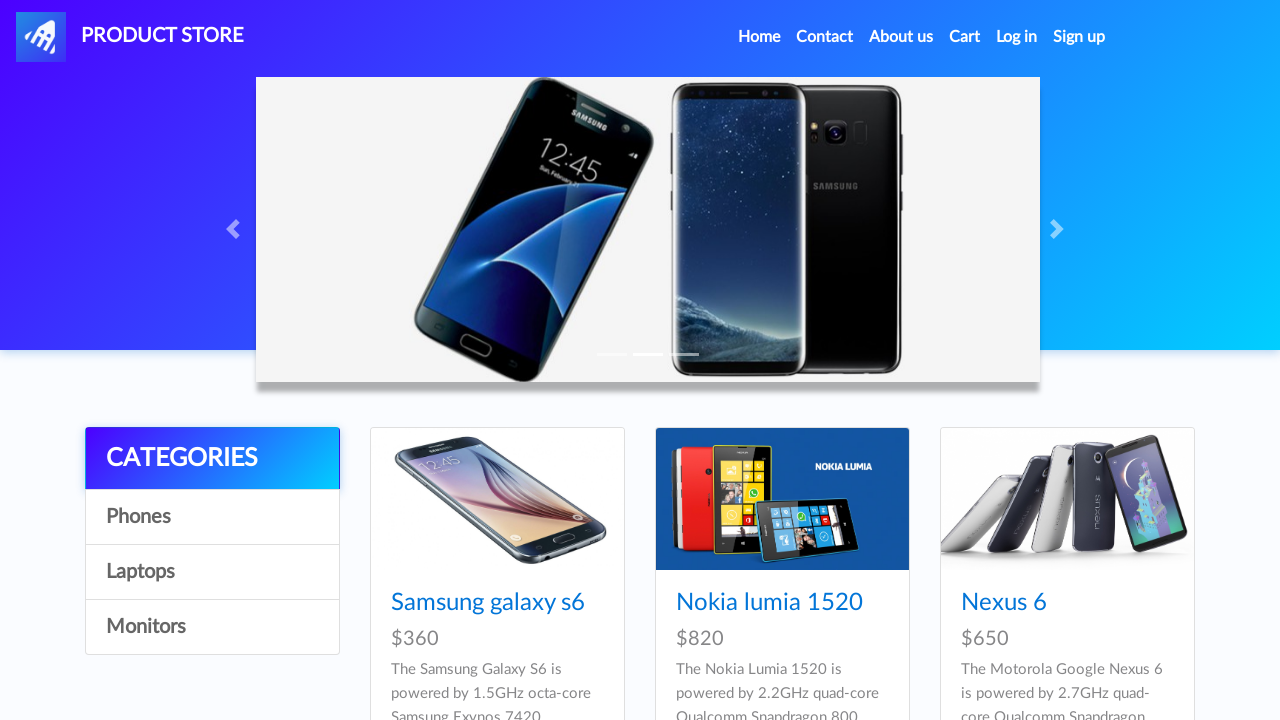